Tests custom radio button selection on Angular Material site using JavaScript execution

Starting URL: https://material.angular.io/components/radio/examples

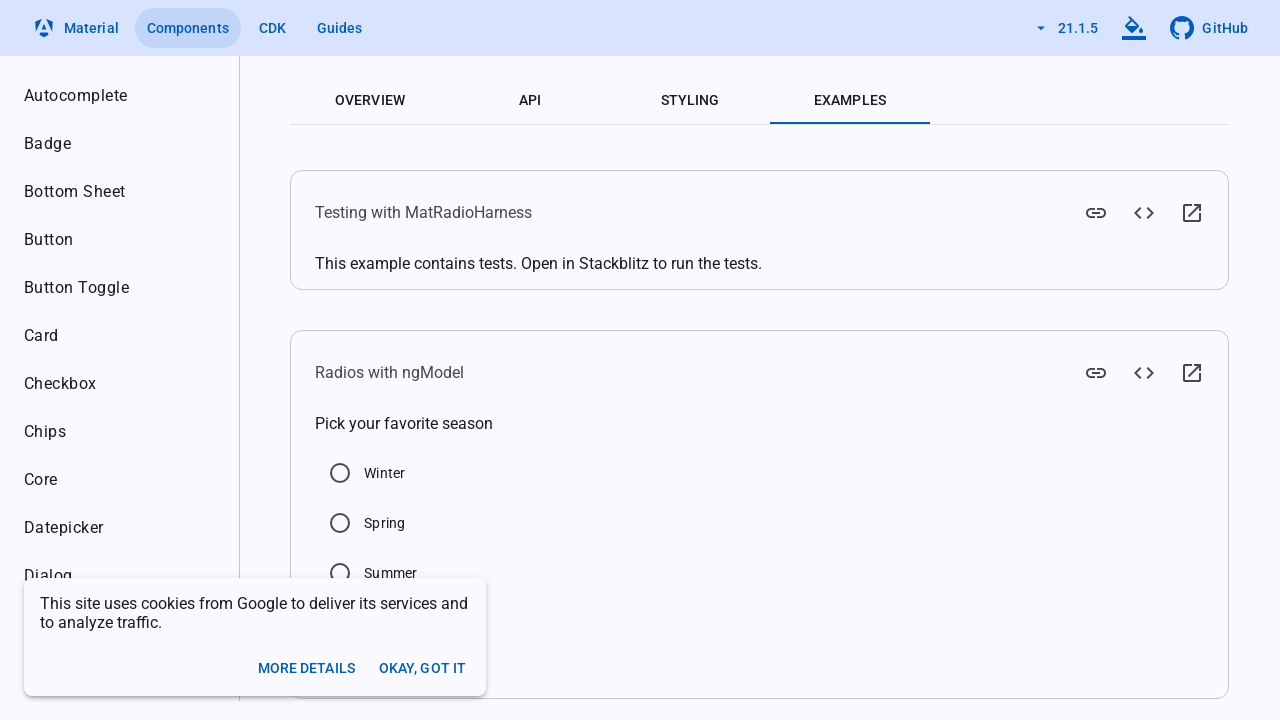

Located Winter radio button input element
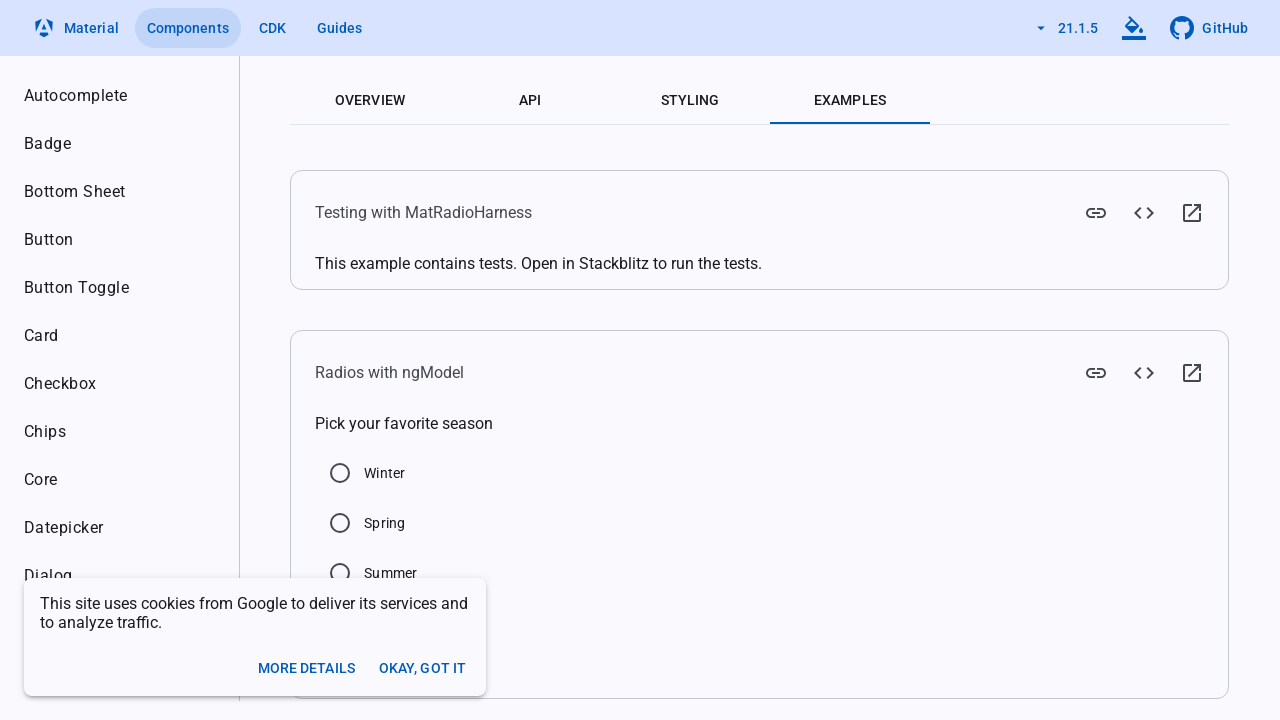

Verified Winter radio button is not checked
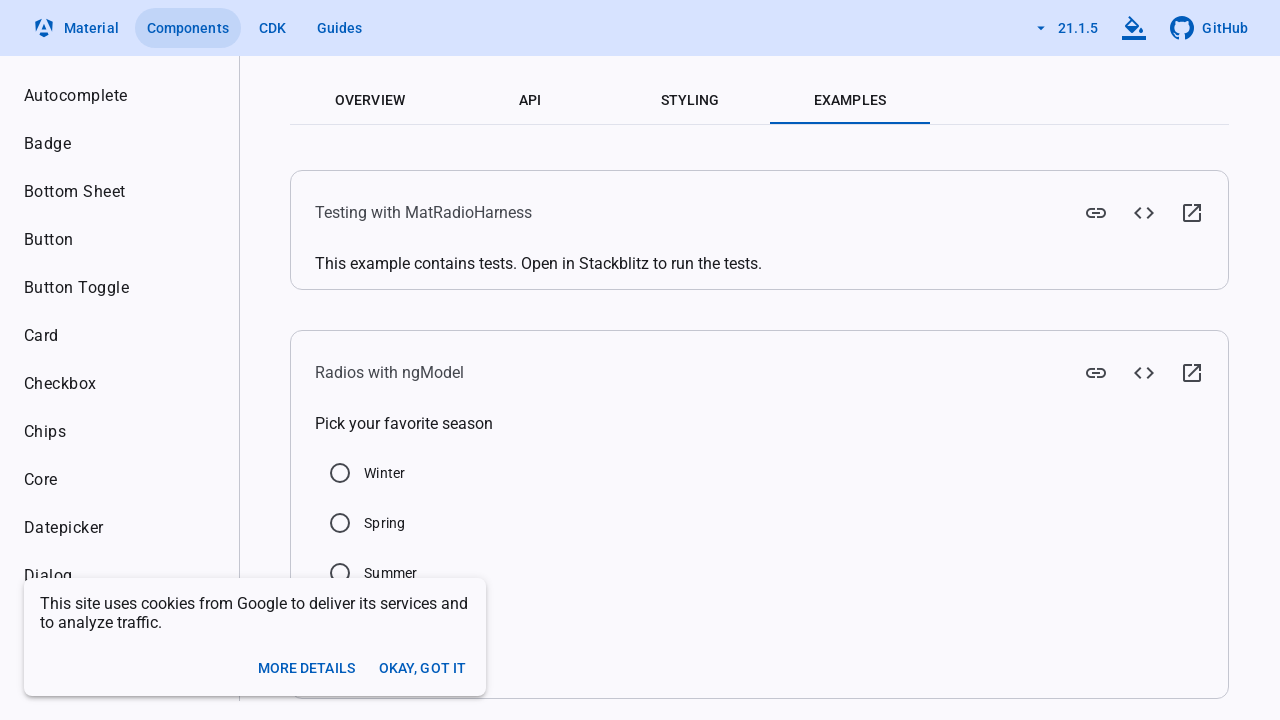

Clicked Winter radio button using JavaScript execution
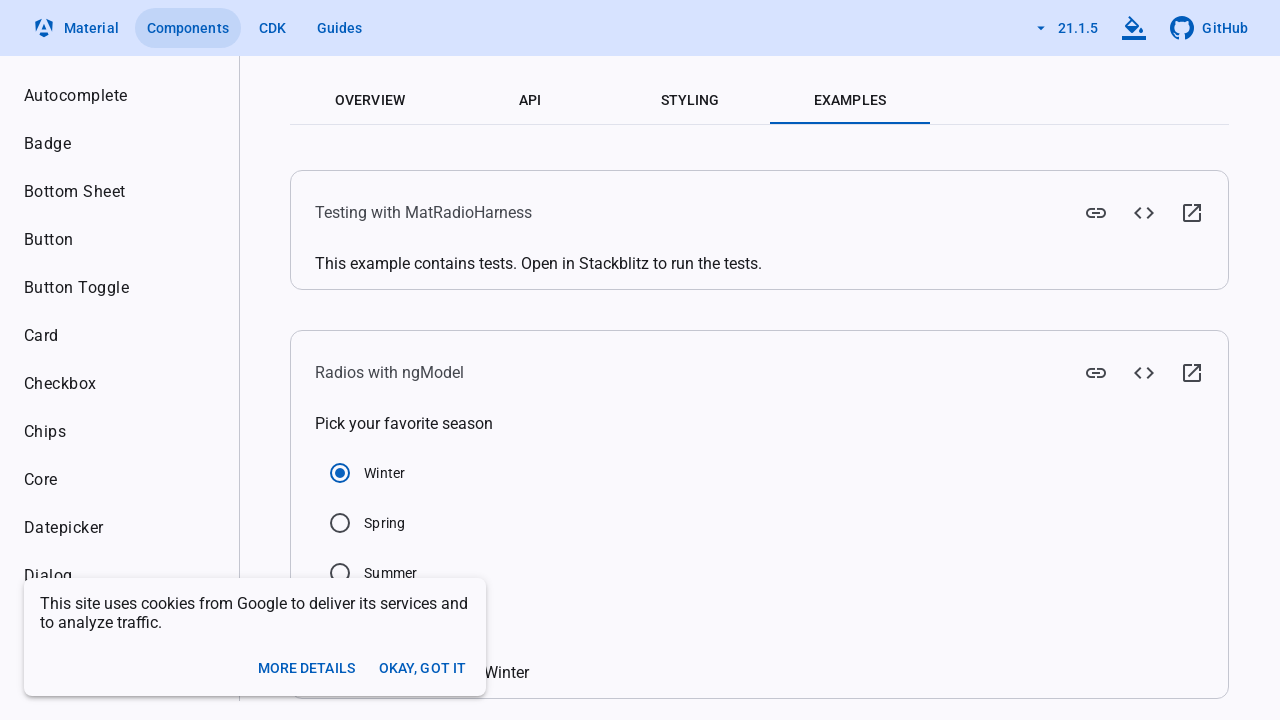

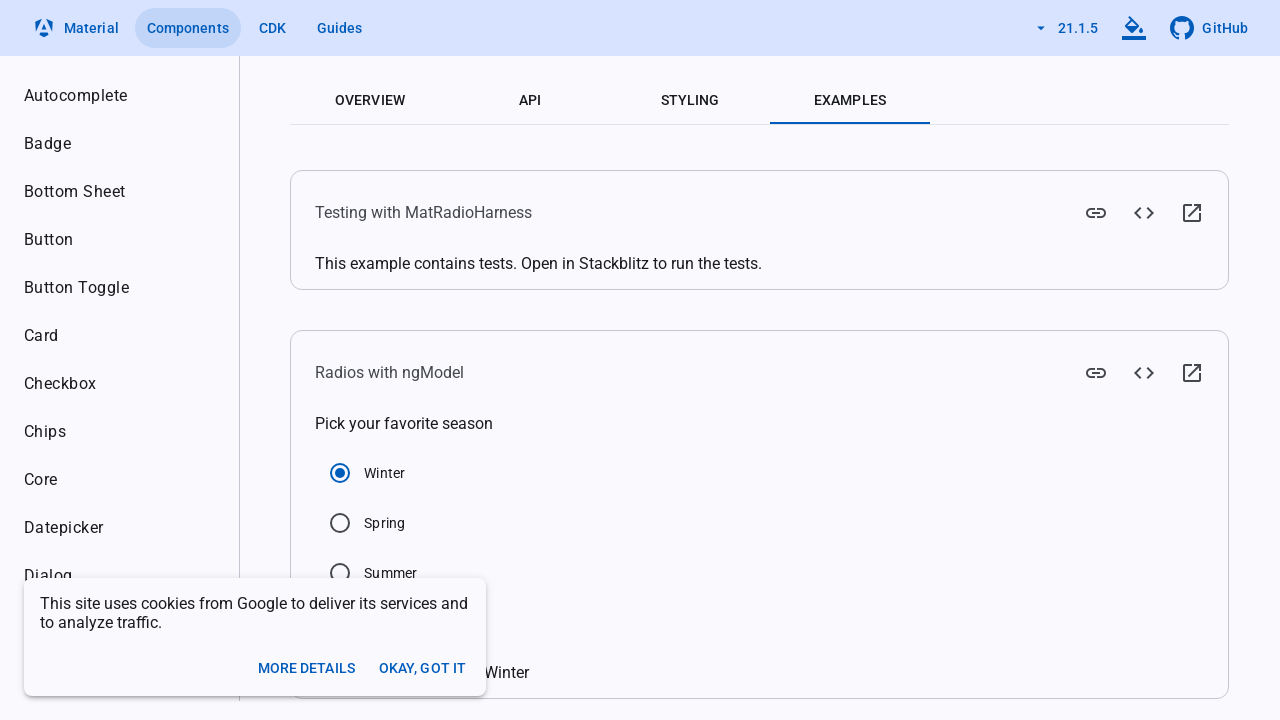